Tests browser window handling by opening a popup window, switching to it to verify content, closing the popup, then switching back to the main window and clicking another link.

Starting URL: http://omayo.blogspot.com/

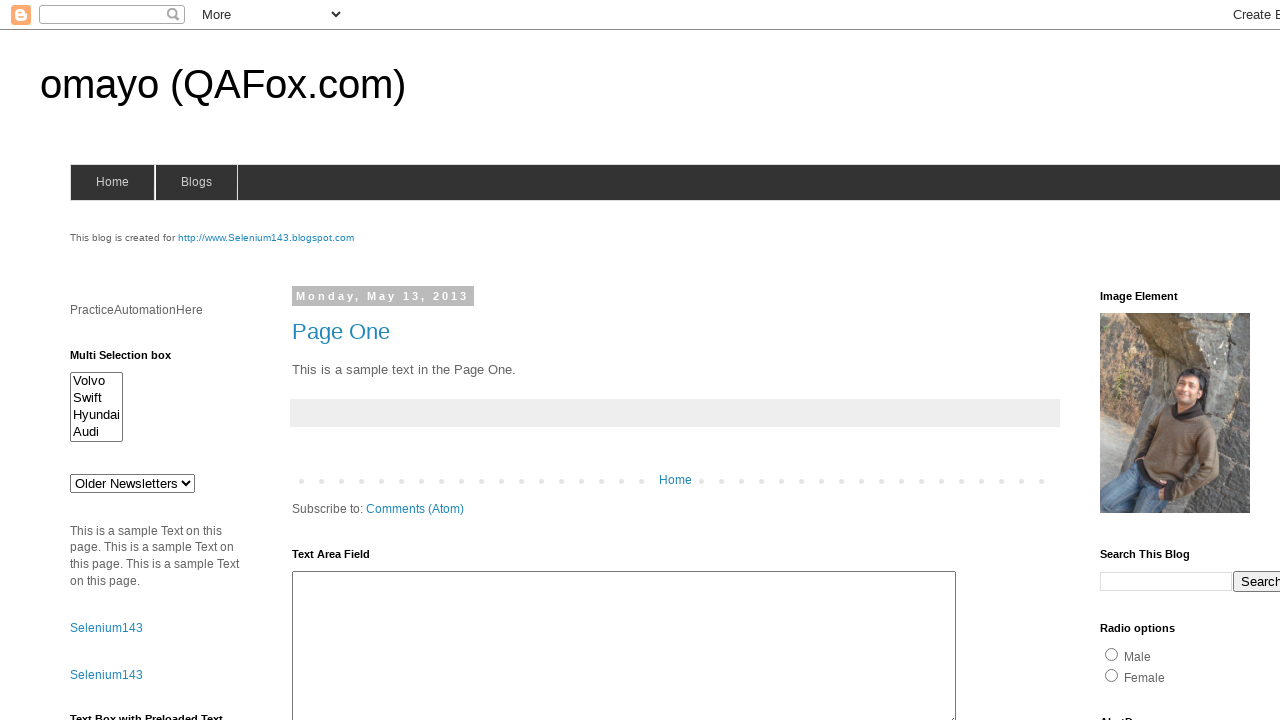

Clicked link to open popup window at (132, 360) on text=Open a popup window
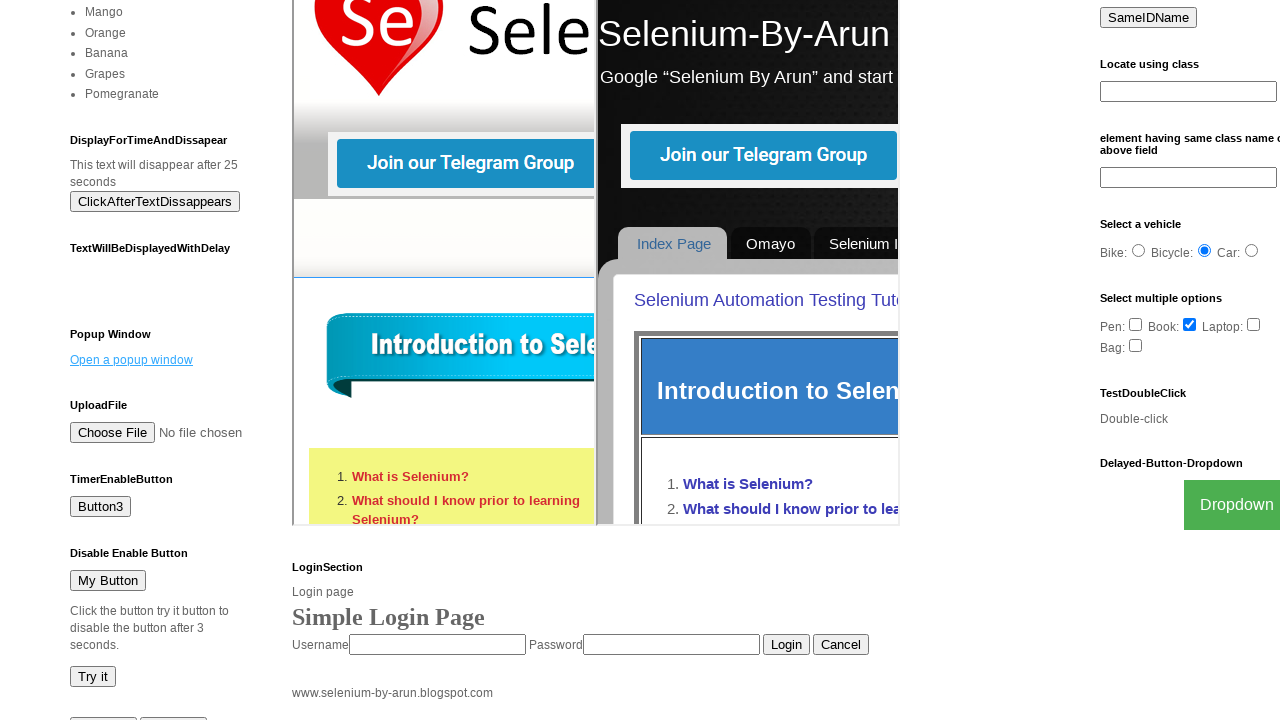

Popup window opened and reference obtained
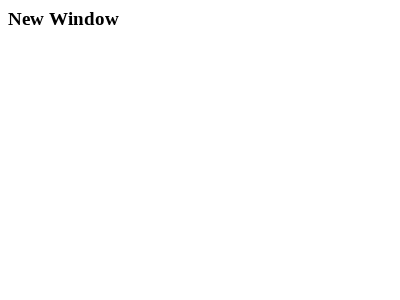

Popup page loaded
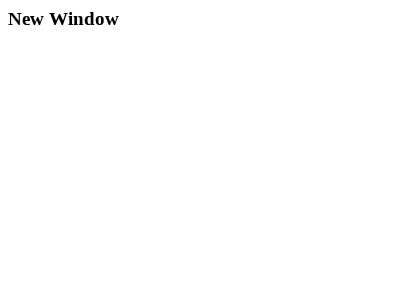

Switched back to main window
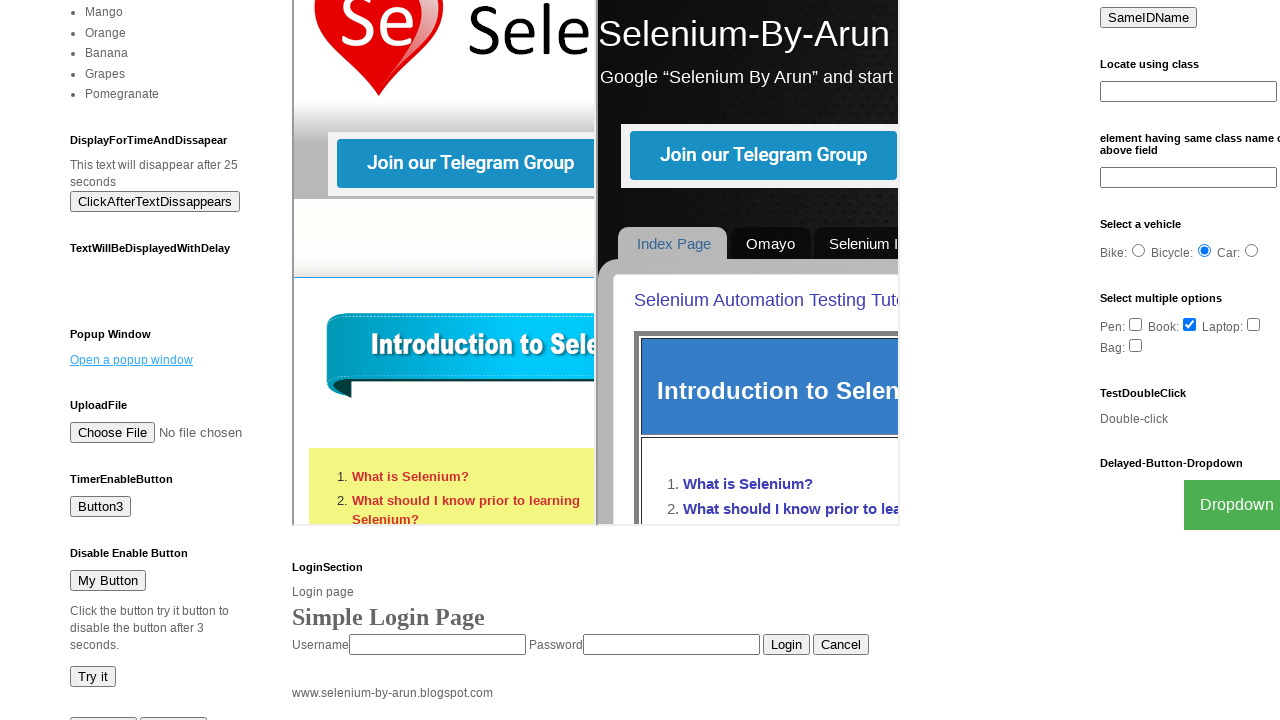

Clicked link1 element on main page at (106, 361) on #link1
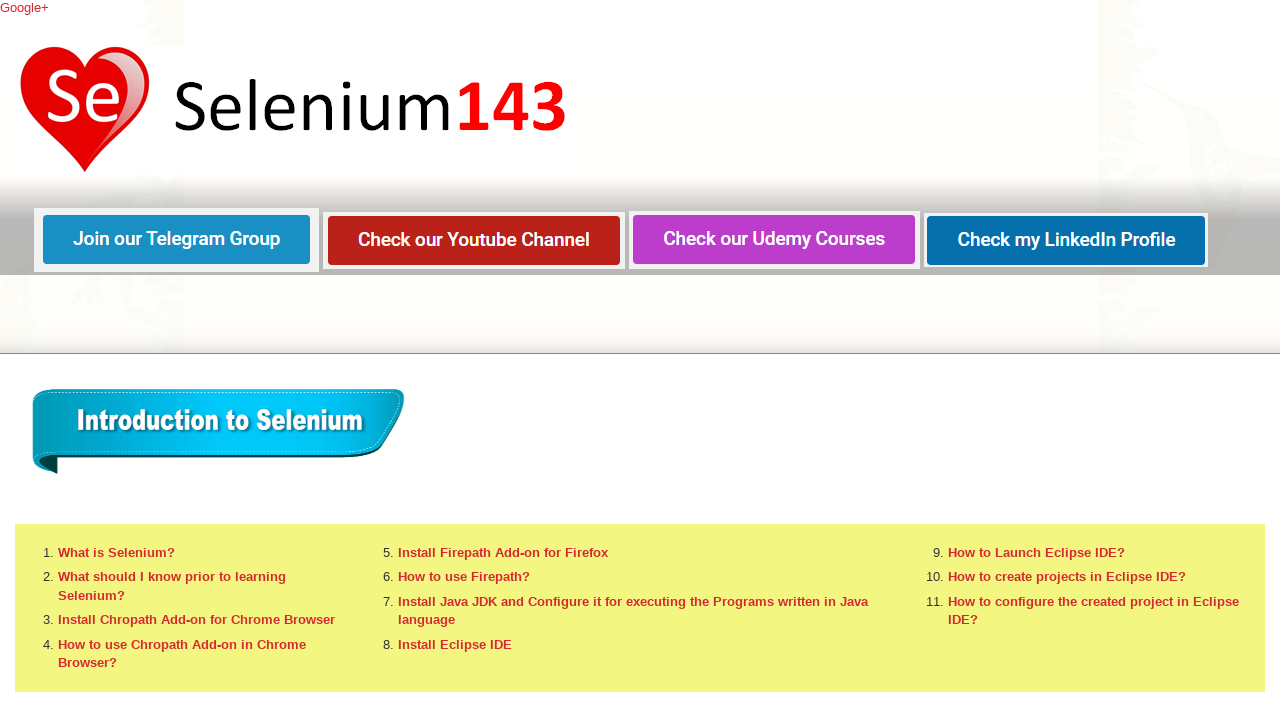

Main page loaded after clicking link1
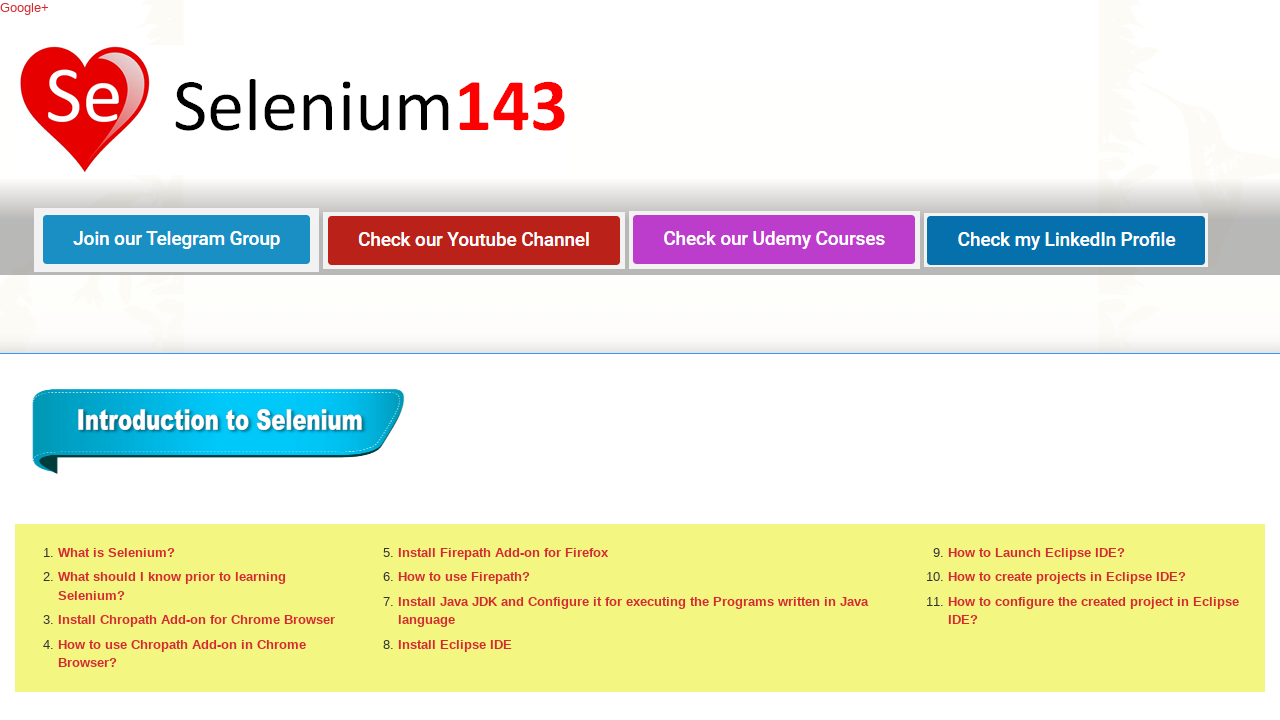

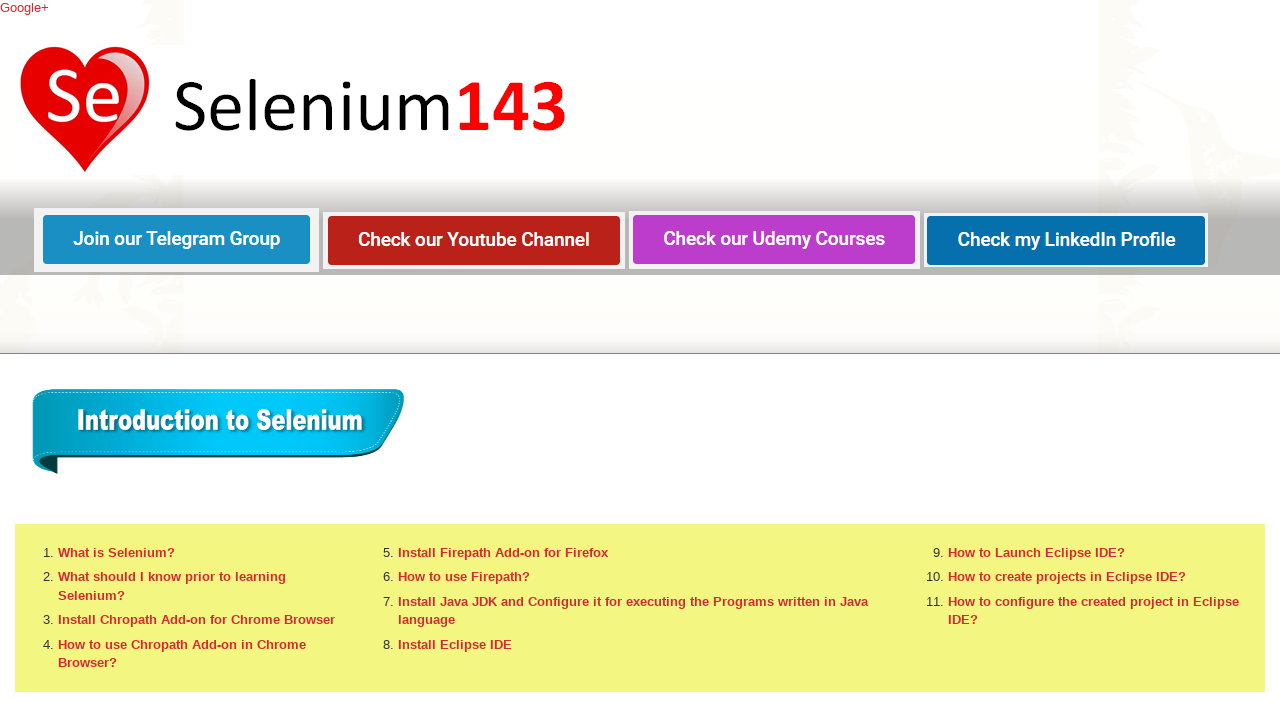